Verifies that the page title of the OrangeHRM demo site matches the expected value

Starting URL: https://opensource-demo.orangehrmlive.com

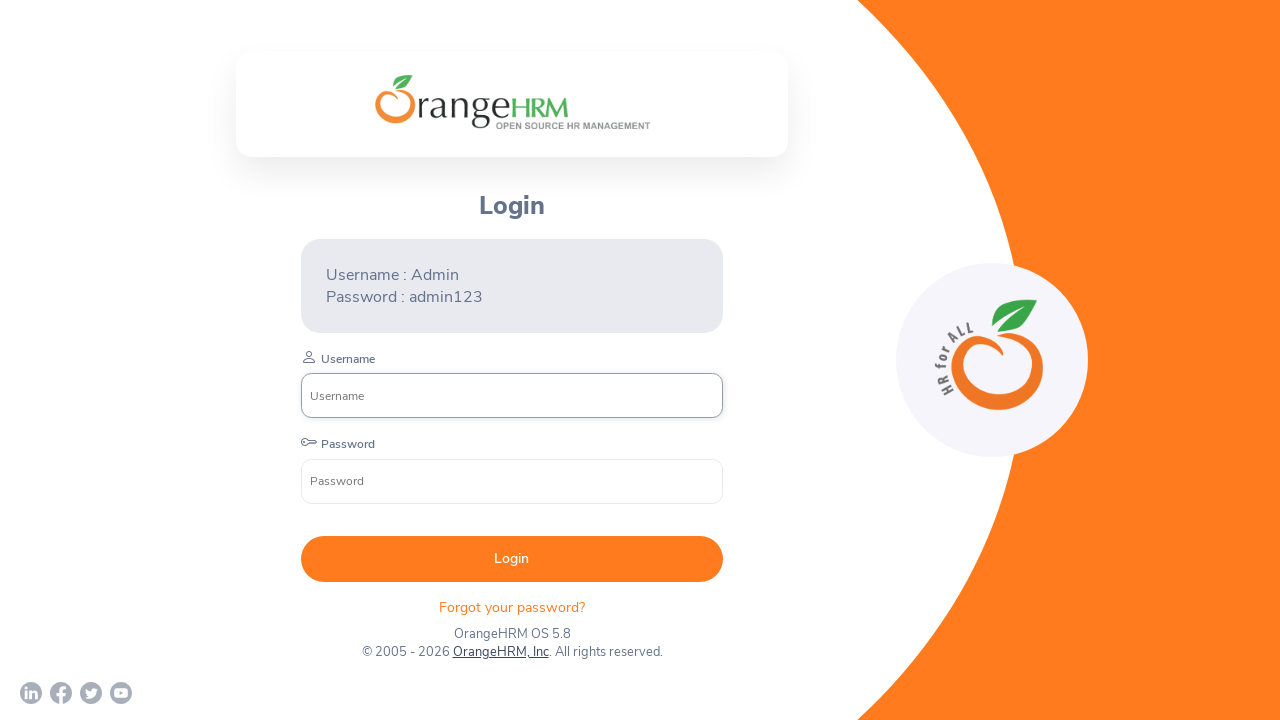

Waited for page to fully load (domcontentloaded)
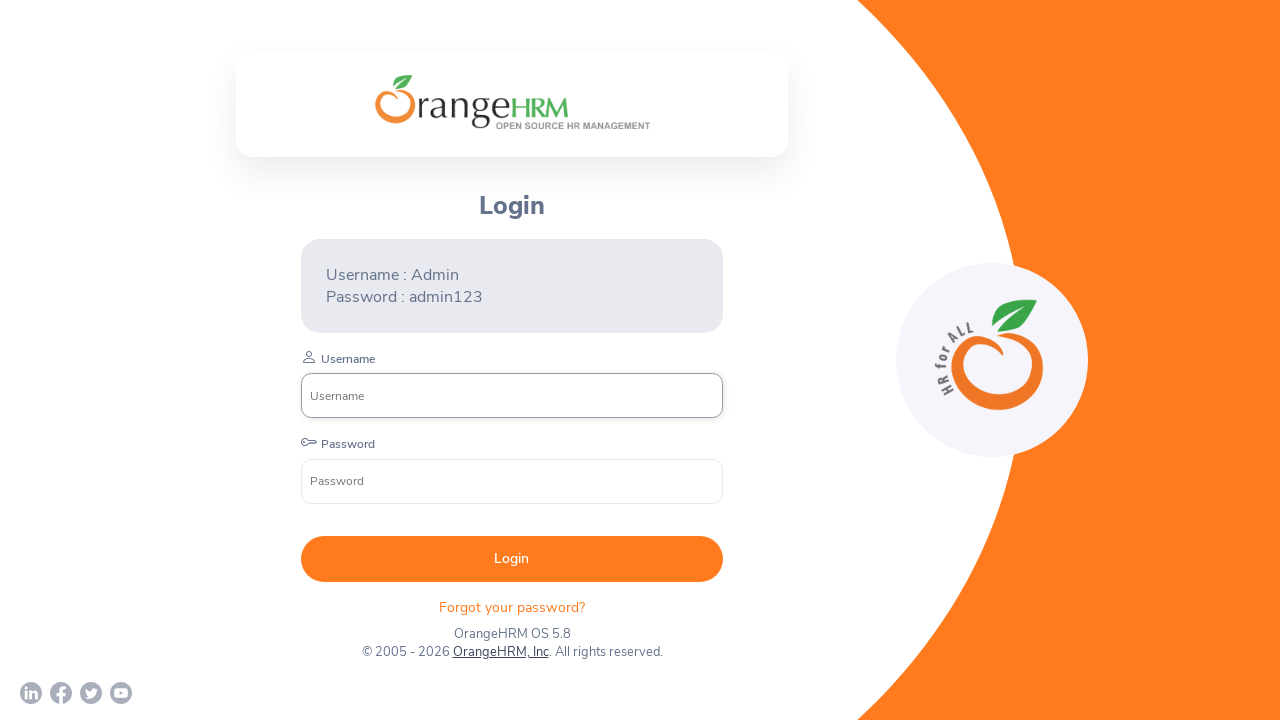

Retrieved page title: 'OrangeHRM'
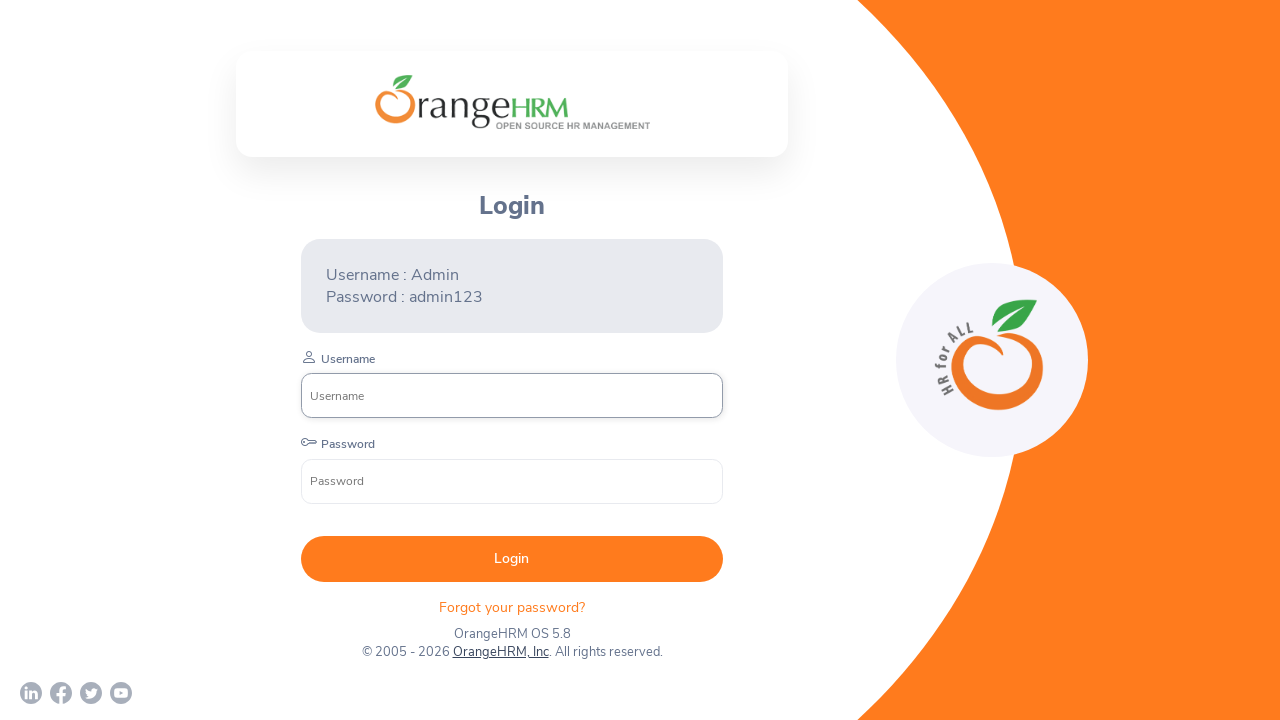

Verified page title contains 'OrangeHRM'
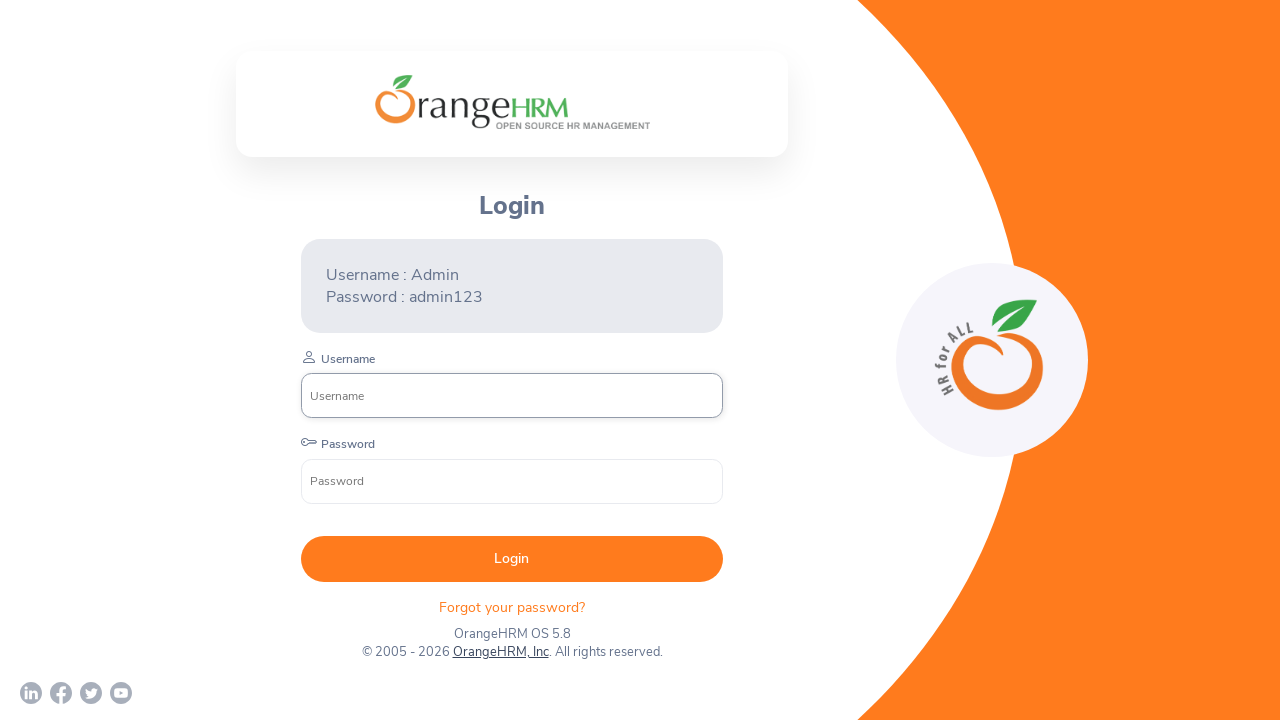

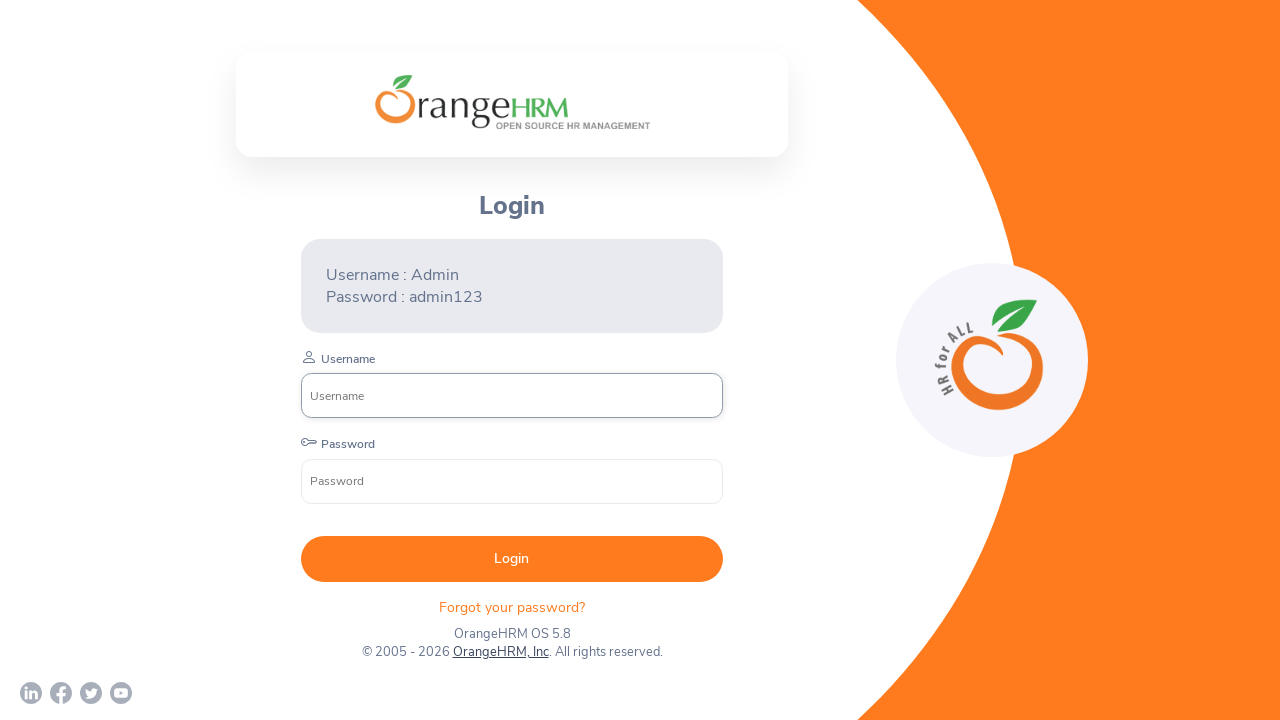